Navigates back to the Home page on Wordwall

Starting URL: https://wordwall.net/

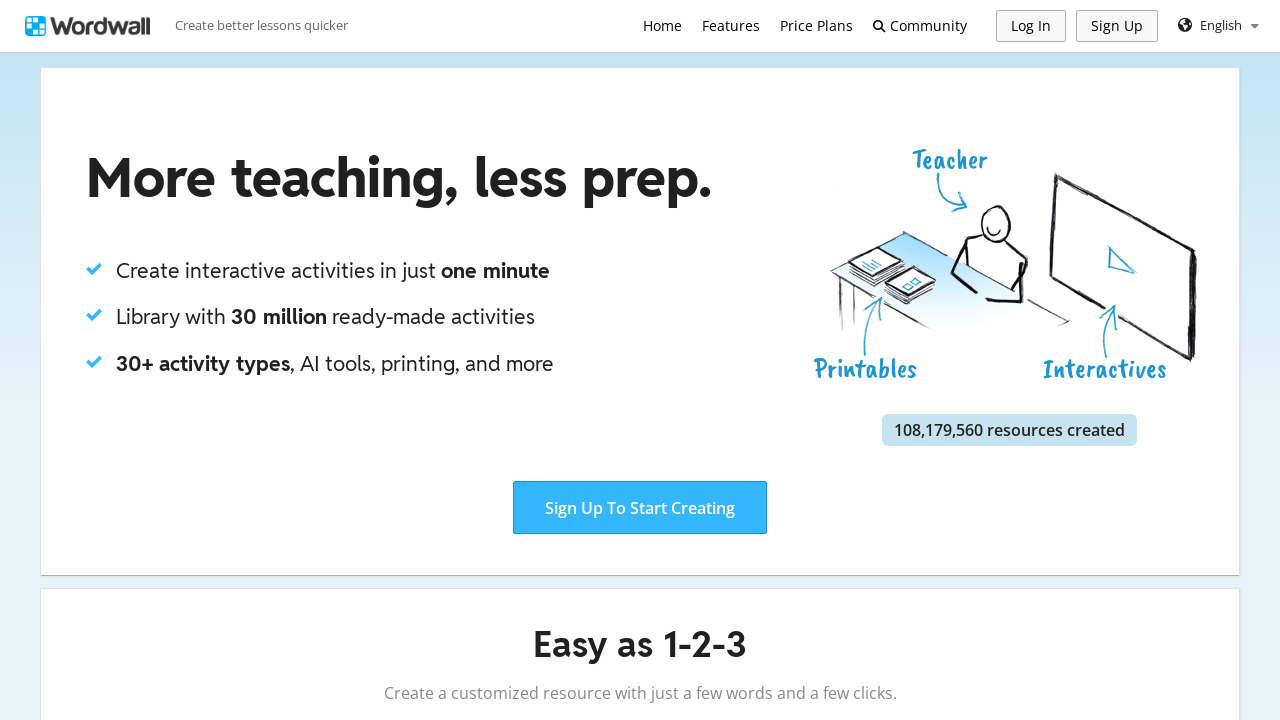

Clicked Home link to navigate back to Home page on Wordwall at (662, 26) on text=Home
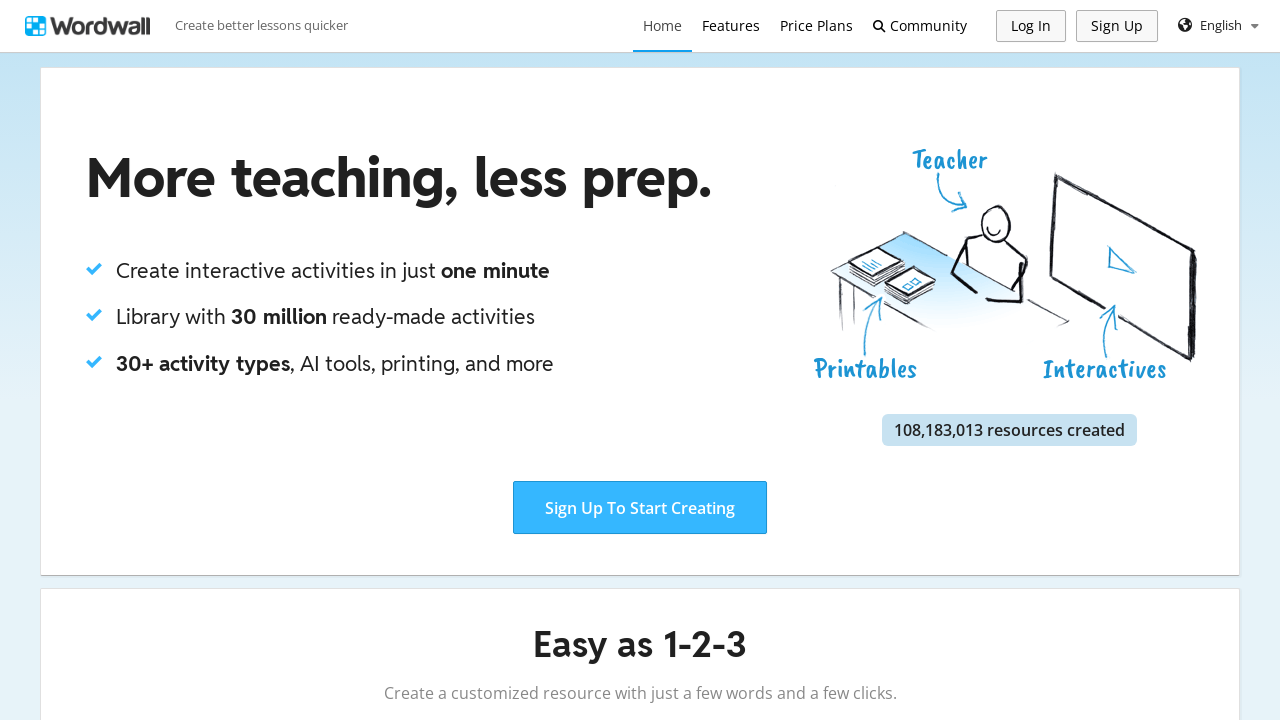

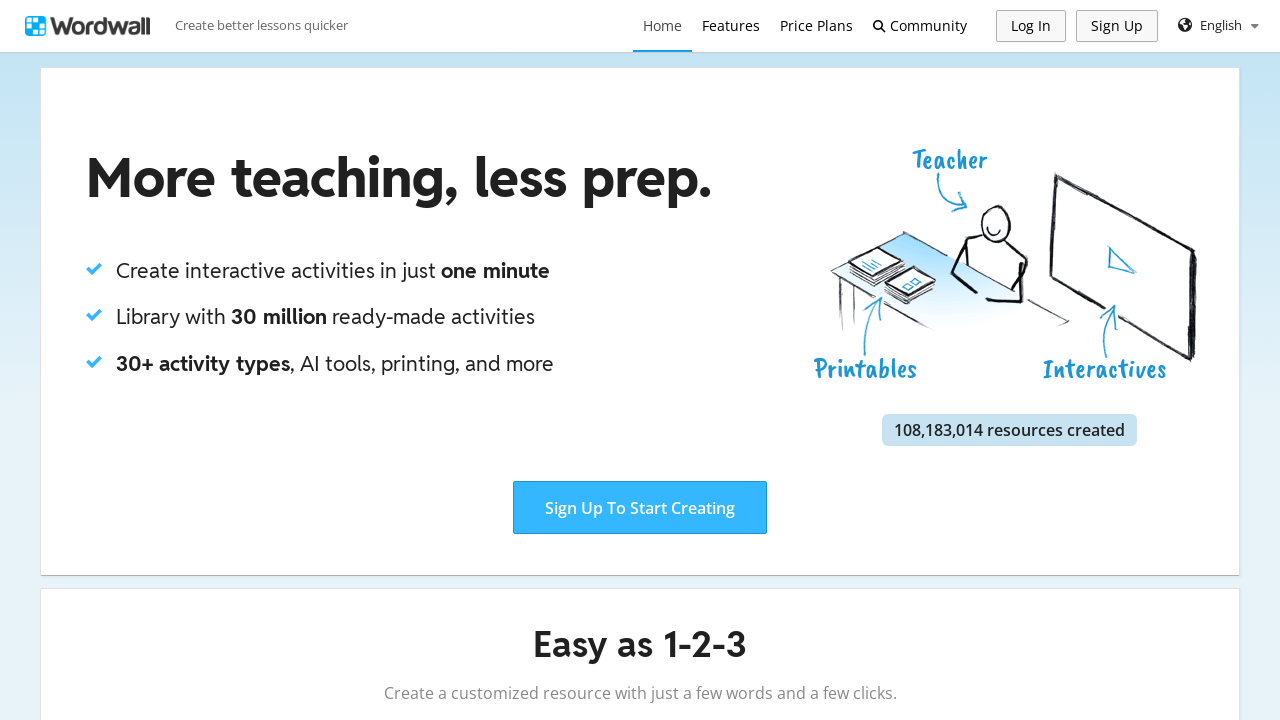